Tests file download functionality by navigating to a download page and clicking on a file link to initiate a download.

Starting URL: https://the-internet.herokuapp.com/download

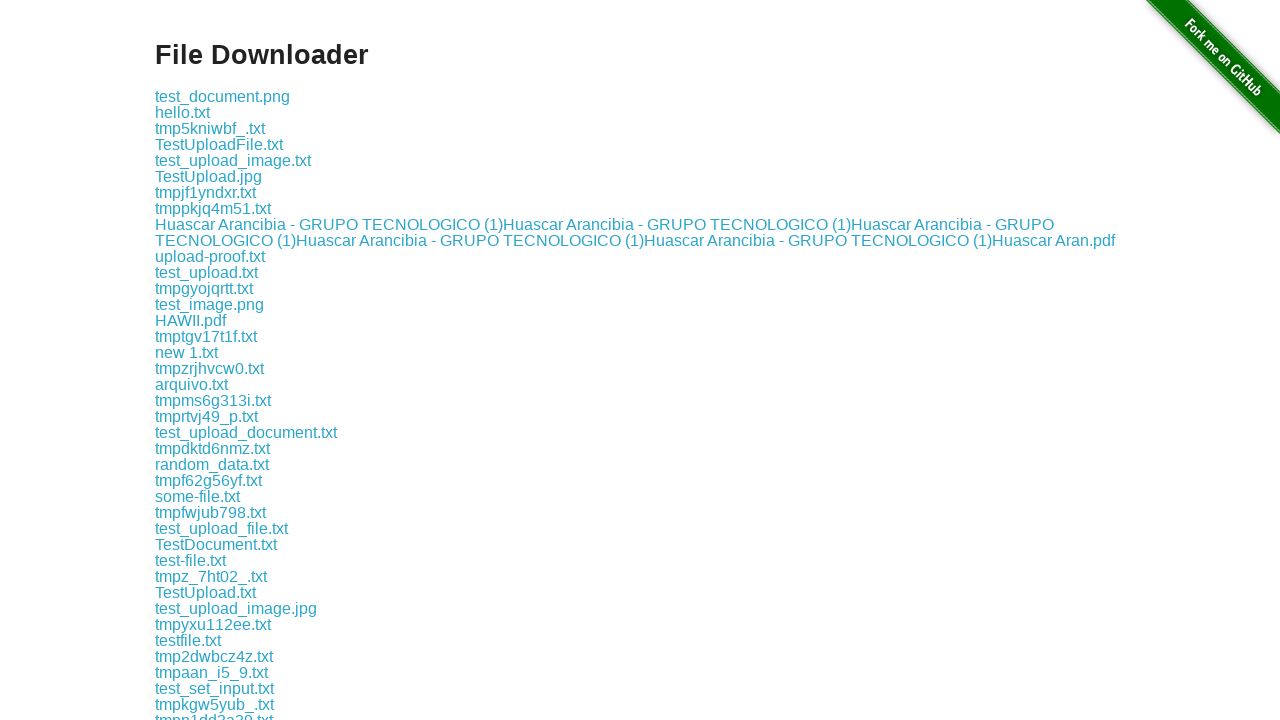

Located .txt file download link
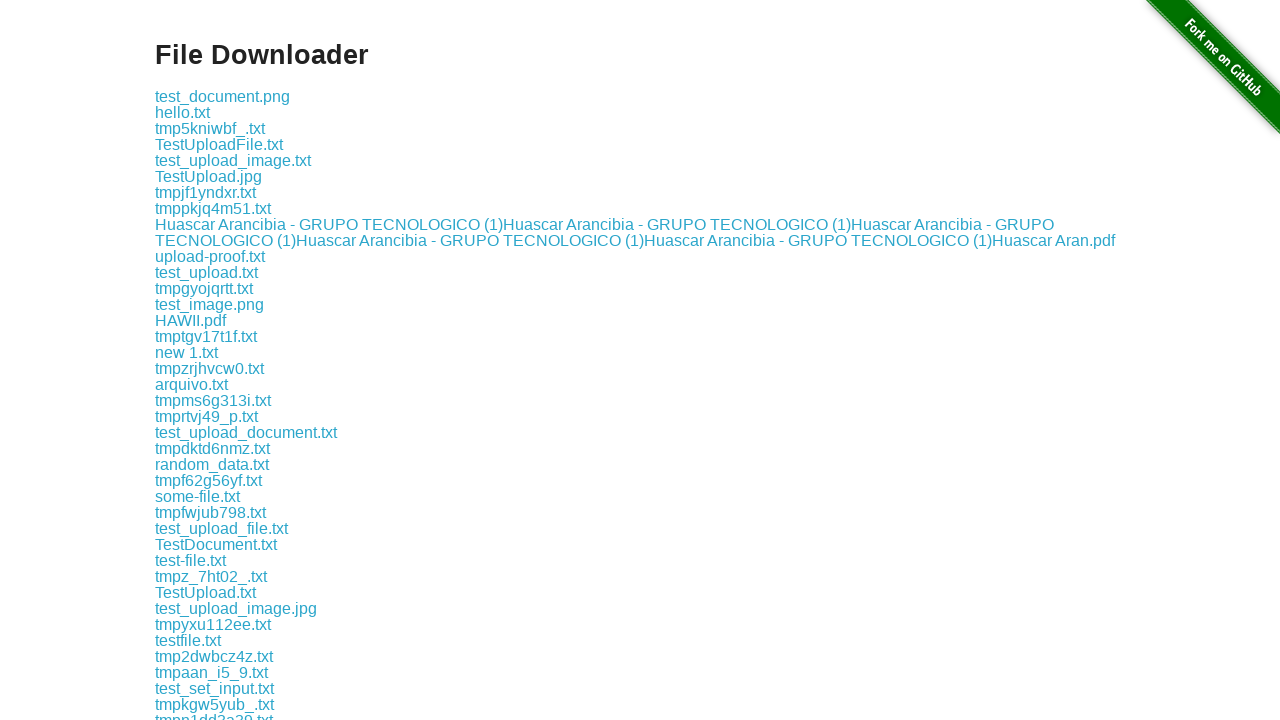

Clicked .txt file download link to initiate download at (182, 112) on a[href*='.txt'] >> nth=0
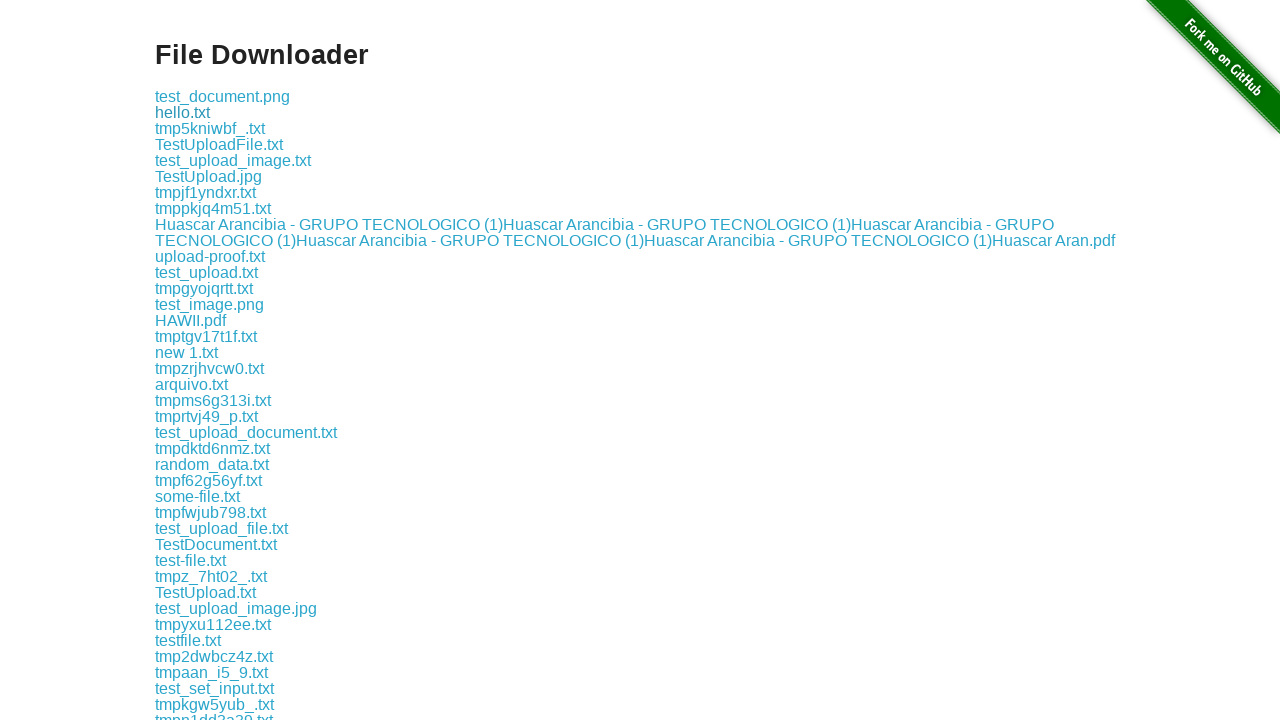

Waited 2 seconds for download to initiate
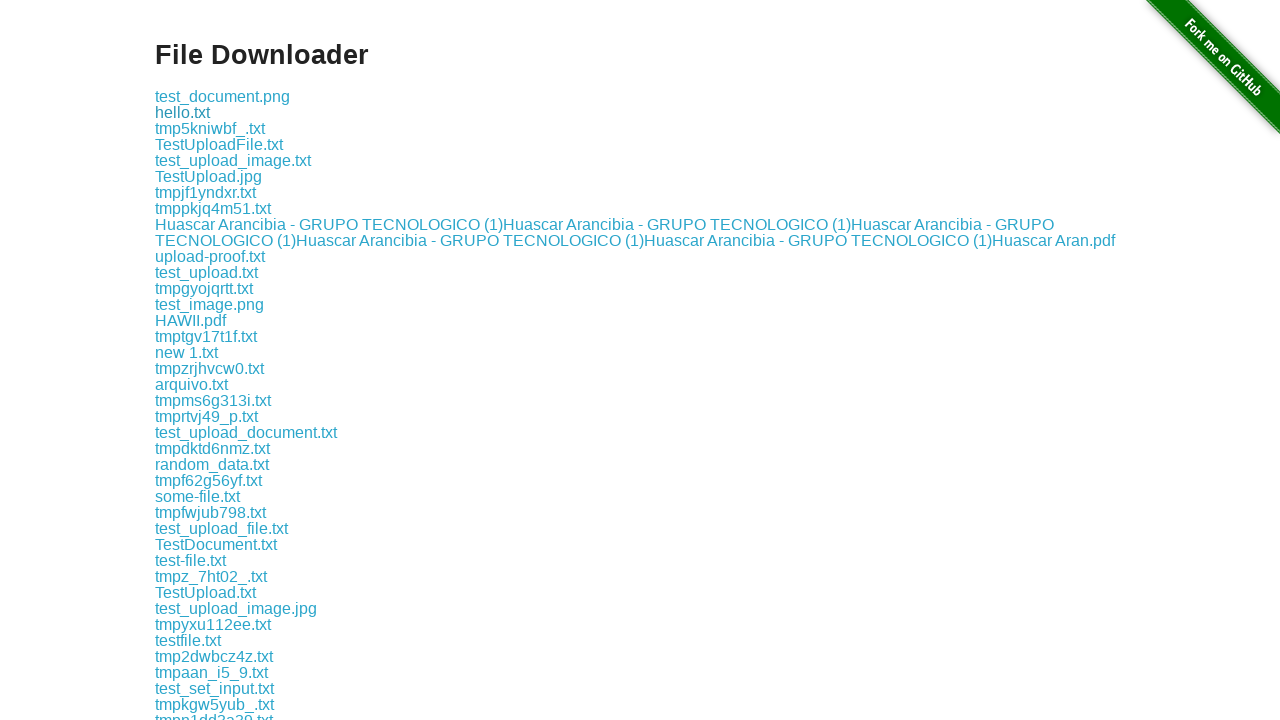

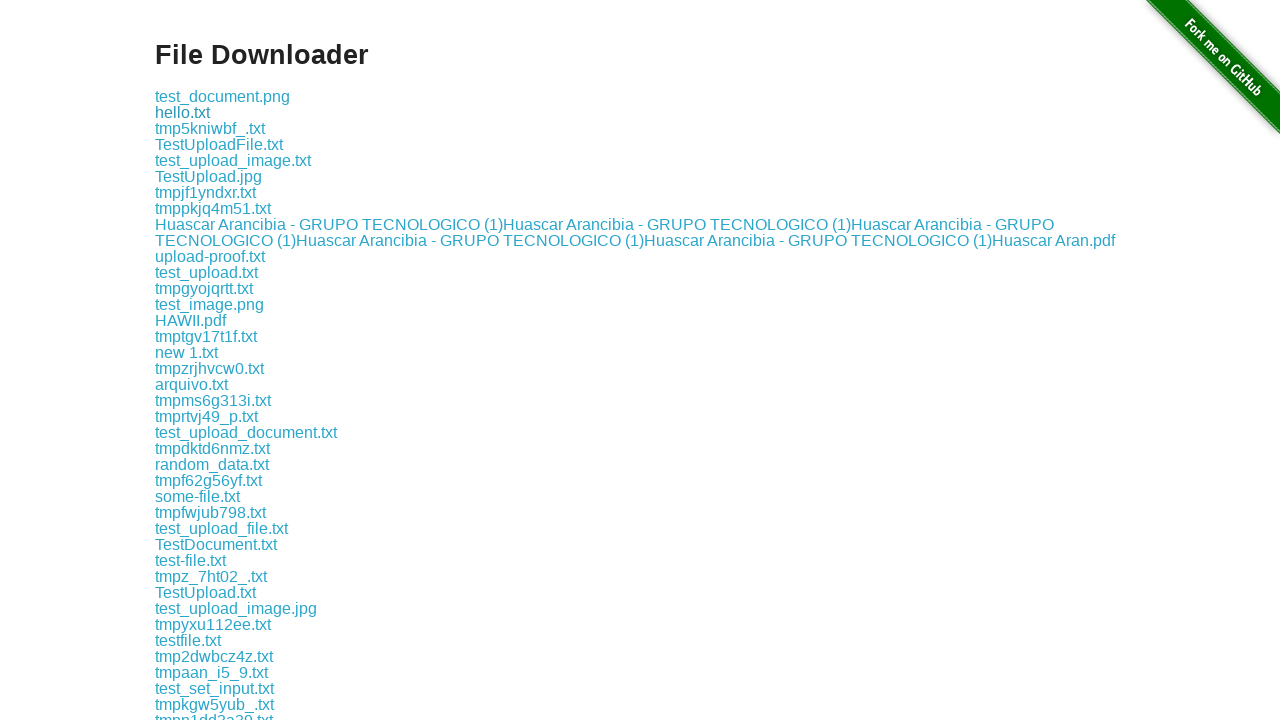